Tests closing a modal/entry ad popup by clicking the close button in the modal footer on the-internet.herokuapp.com demo site.

Starting URL: http://the-internet.herokuapp.com/entry_ad

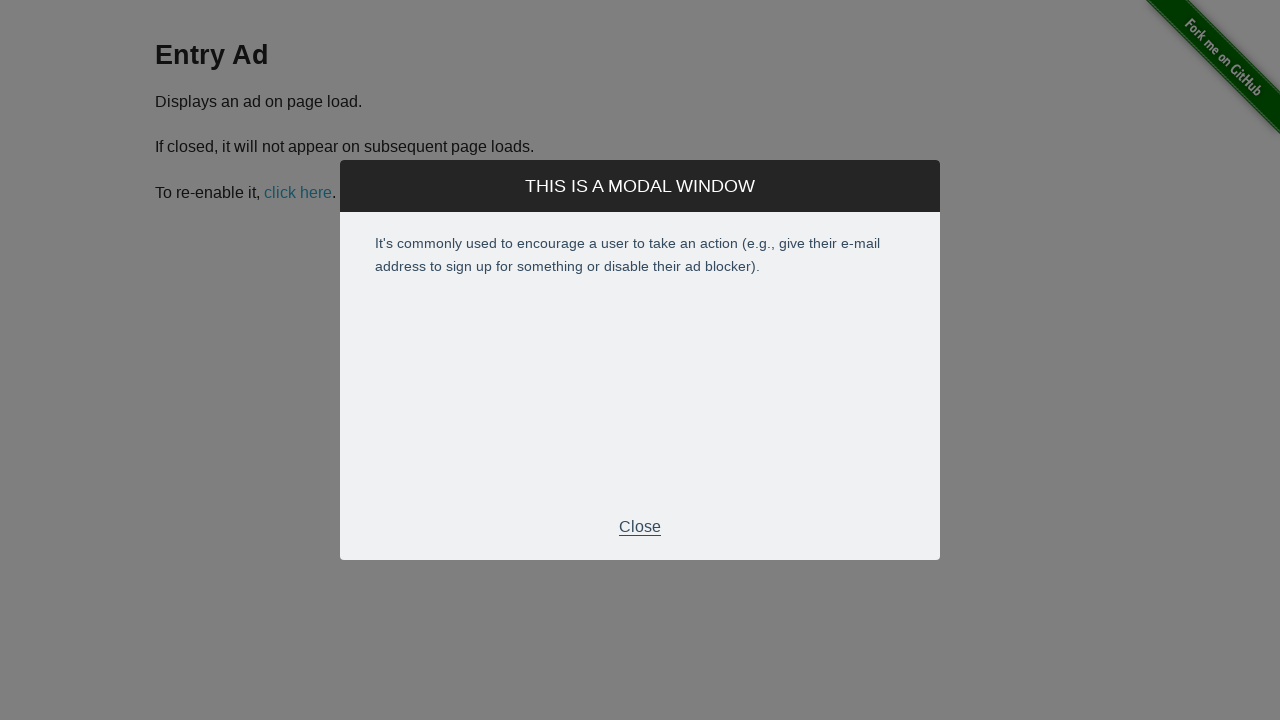

Entry ad modal footer appeared on page
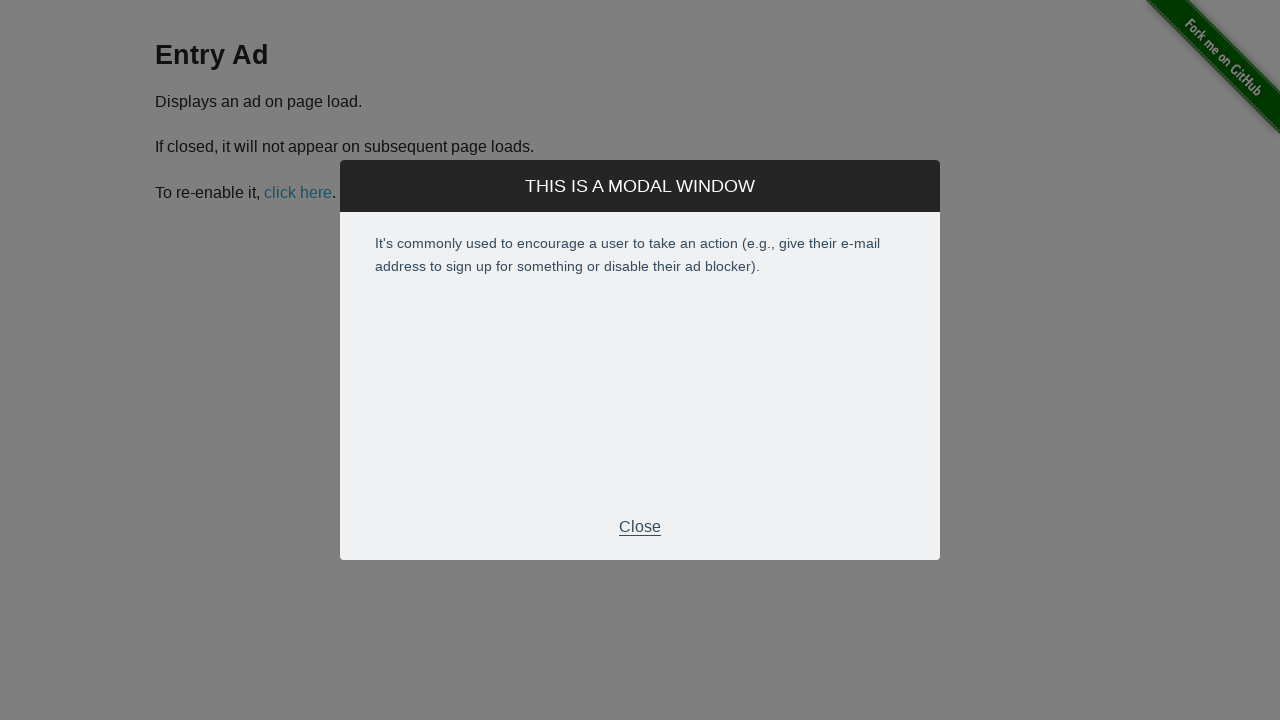

Clicked close button in modal footer to dismiss entry ad at (640, 527) on .modal-footer
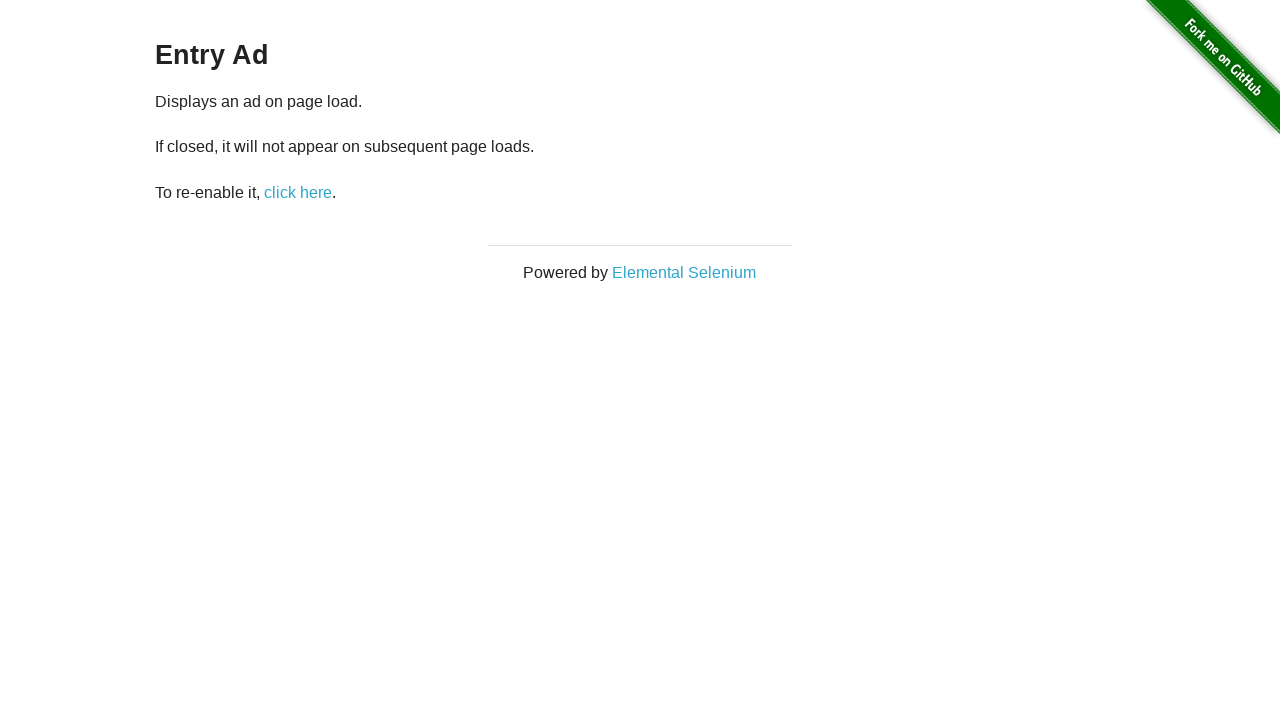

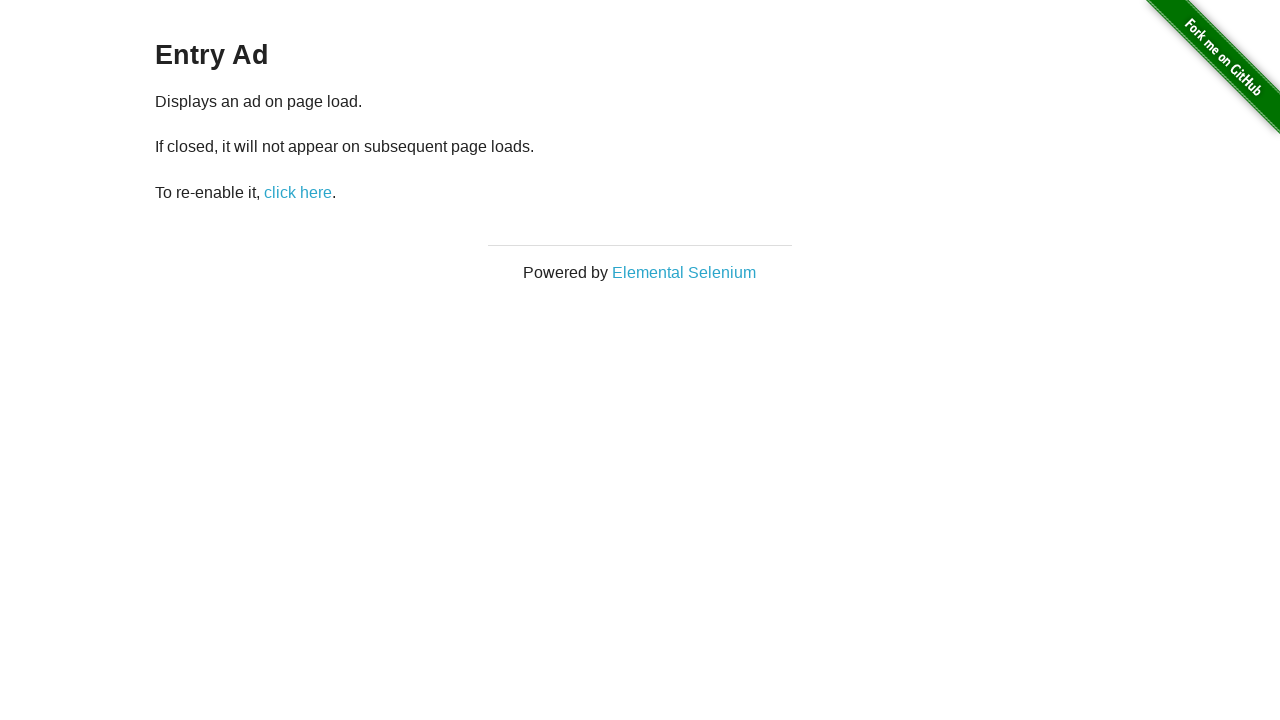